Tests the number input functionality on the-internet.herokuapp.com by clicking on the input field and entering a numeric value

Starting URL: http://the-internet.herokuapp.com/inputs

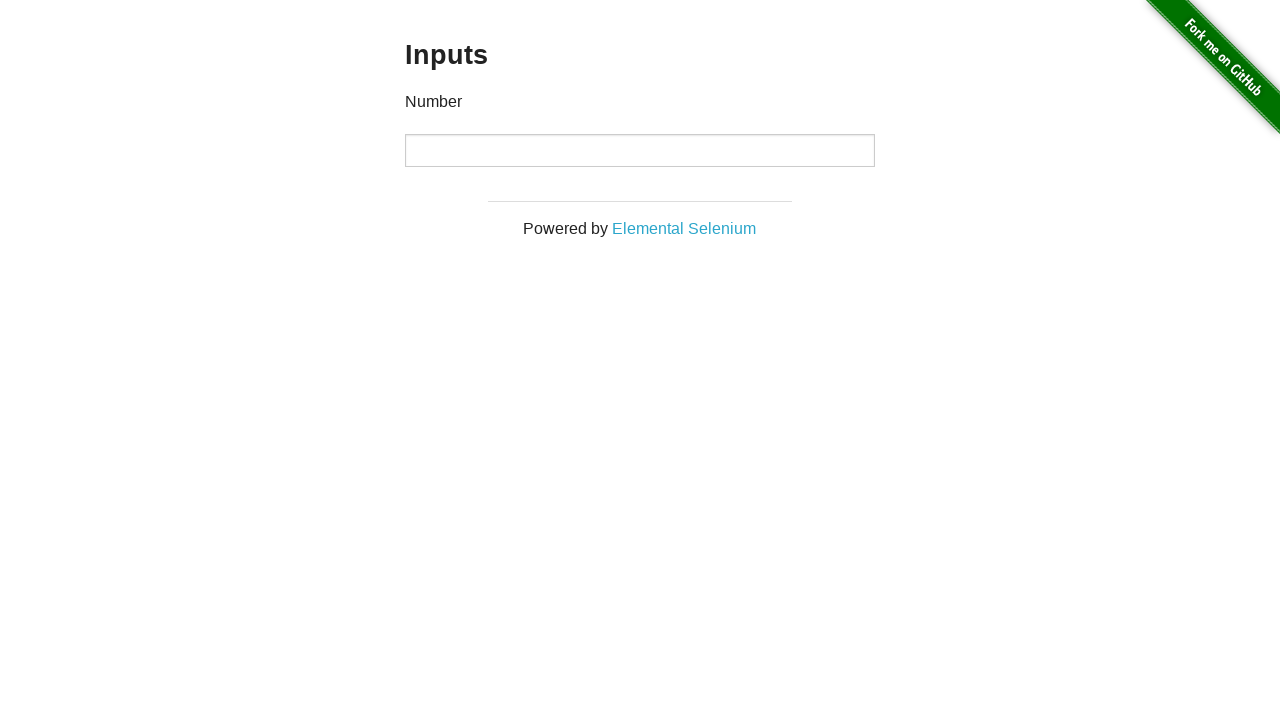

Clicked on the number input field at (640, 150) on input[type='number']
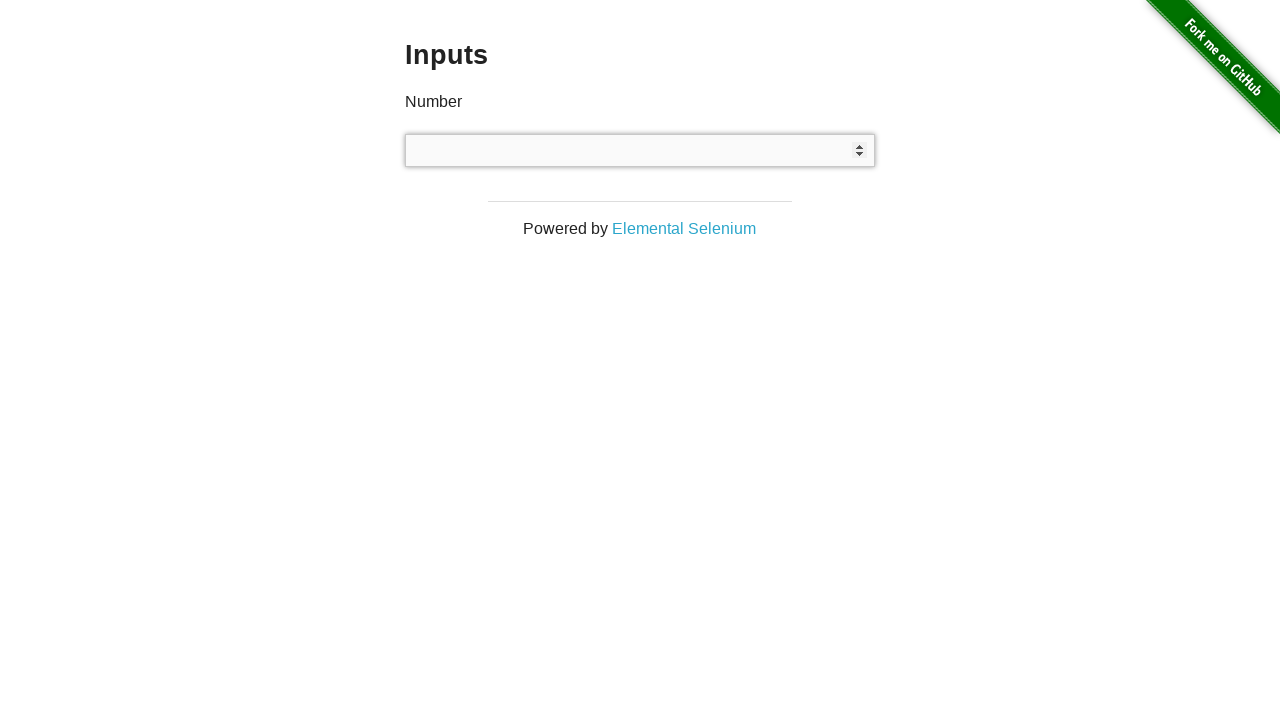

Entered numeric value '1351' into the input field on input[type='number']
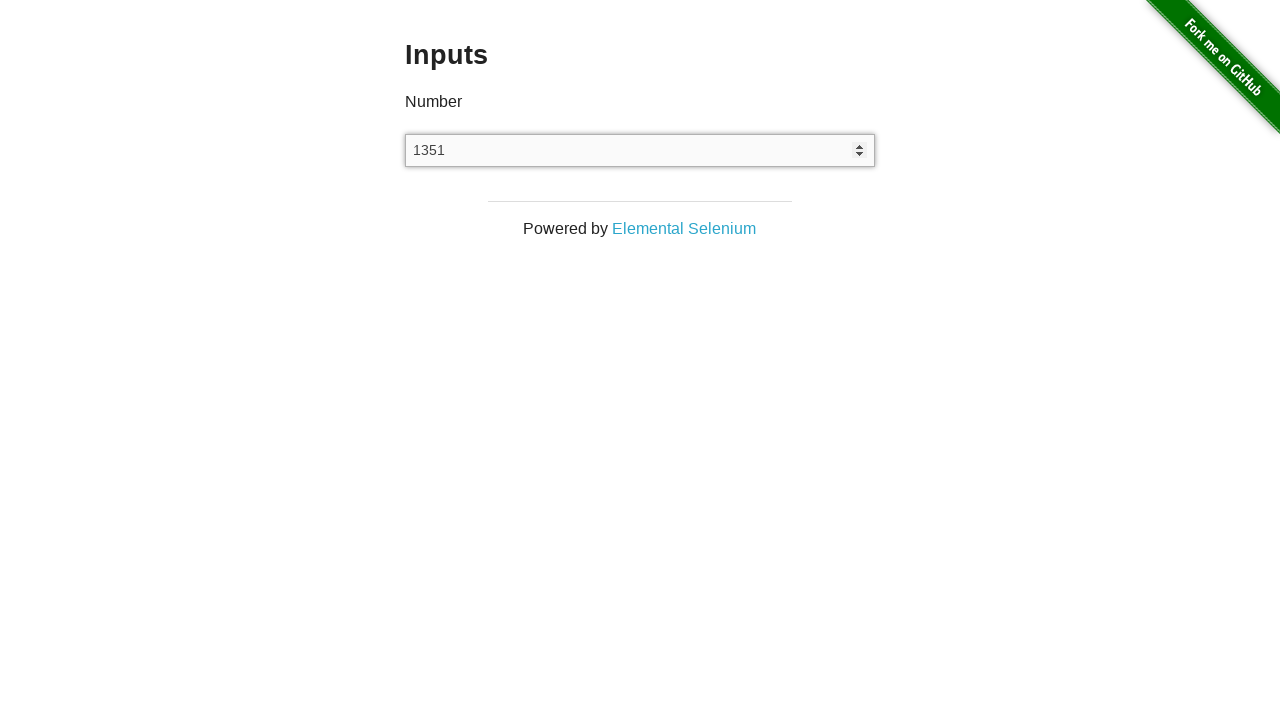

Verified that the input field contains the value '1351'
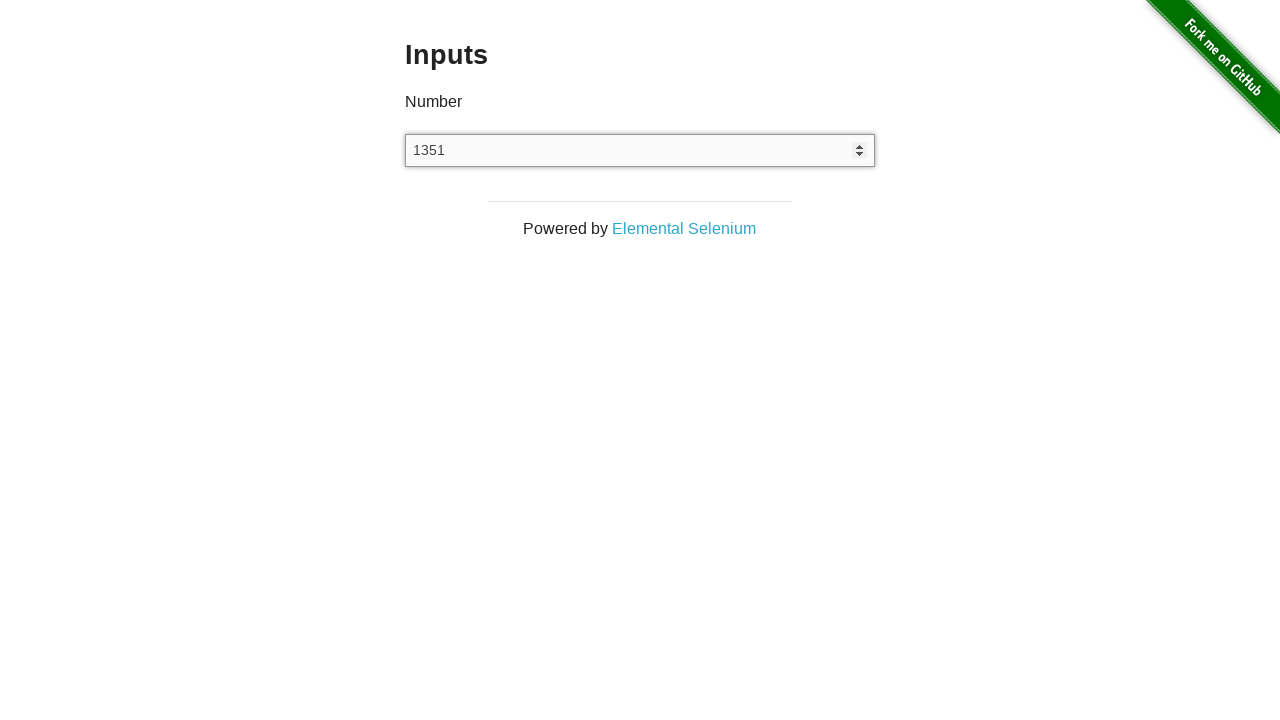

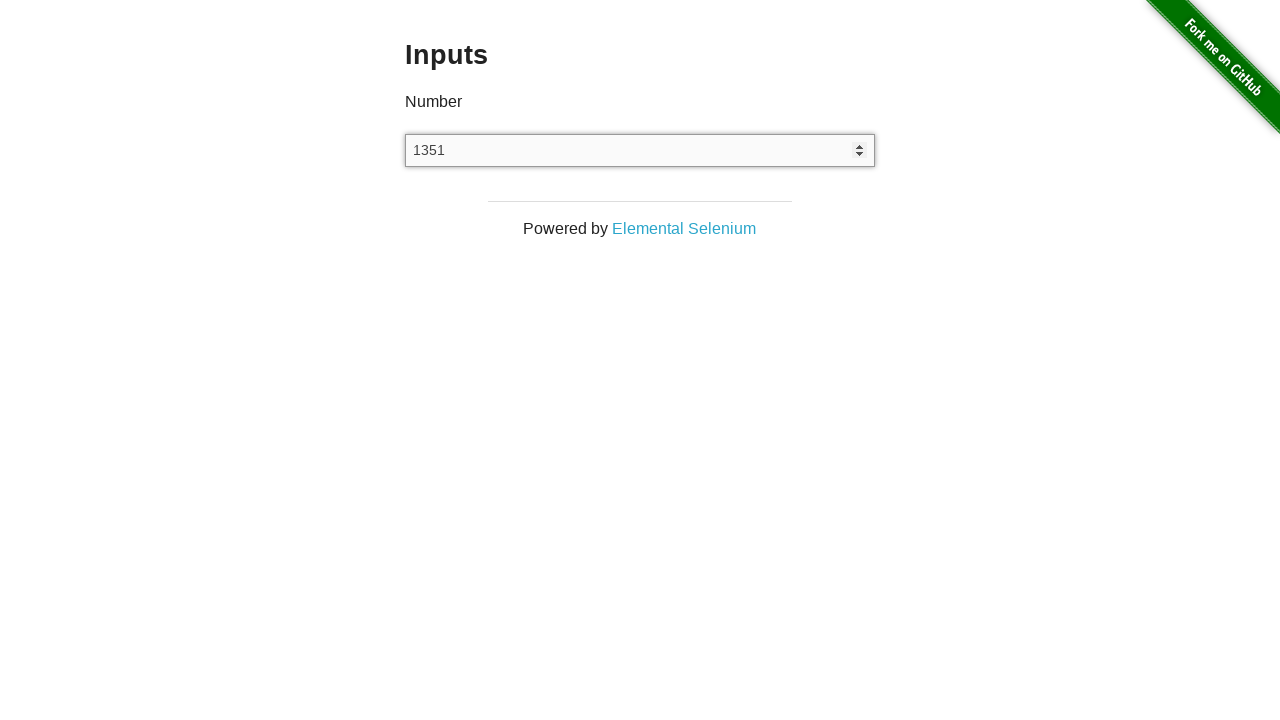